Tests navigation to Elements and Text Box sections, fills all form fields, and verifies the output displays correctly.

Starting URL: https://demoqa.com/

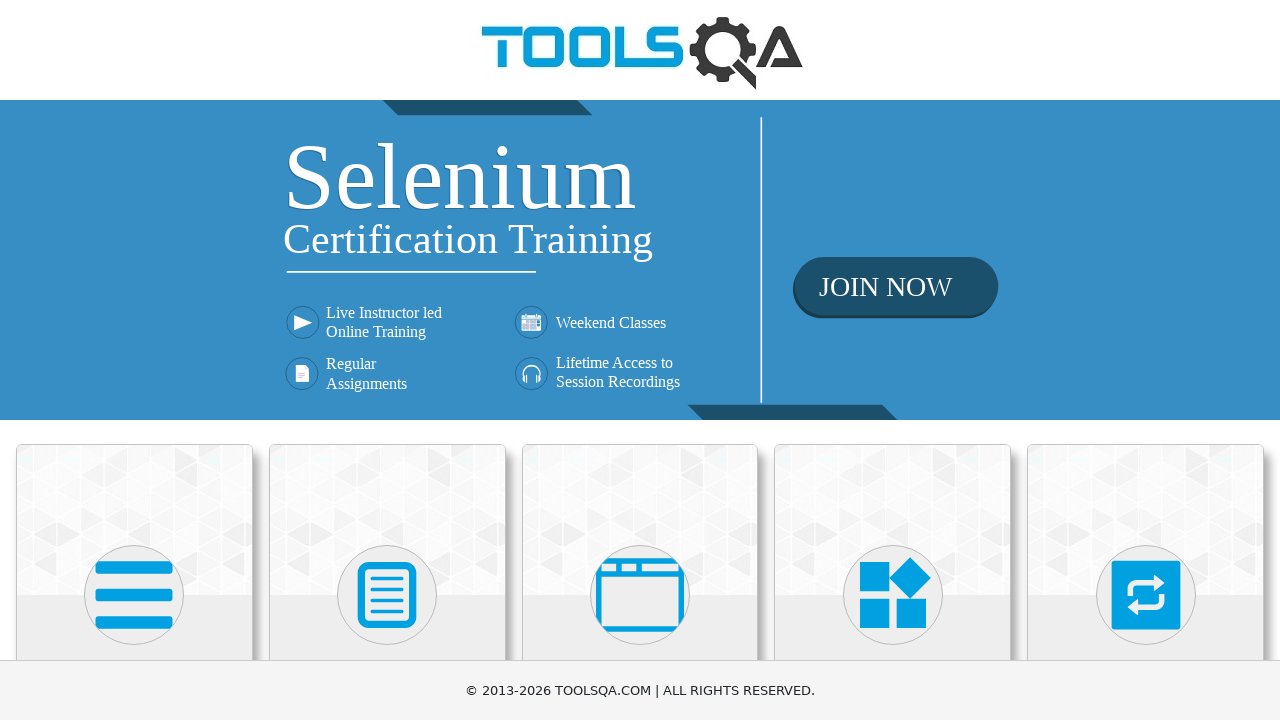

Clicked Elements heading at (134, 360) on xpath=//h5[1]
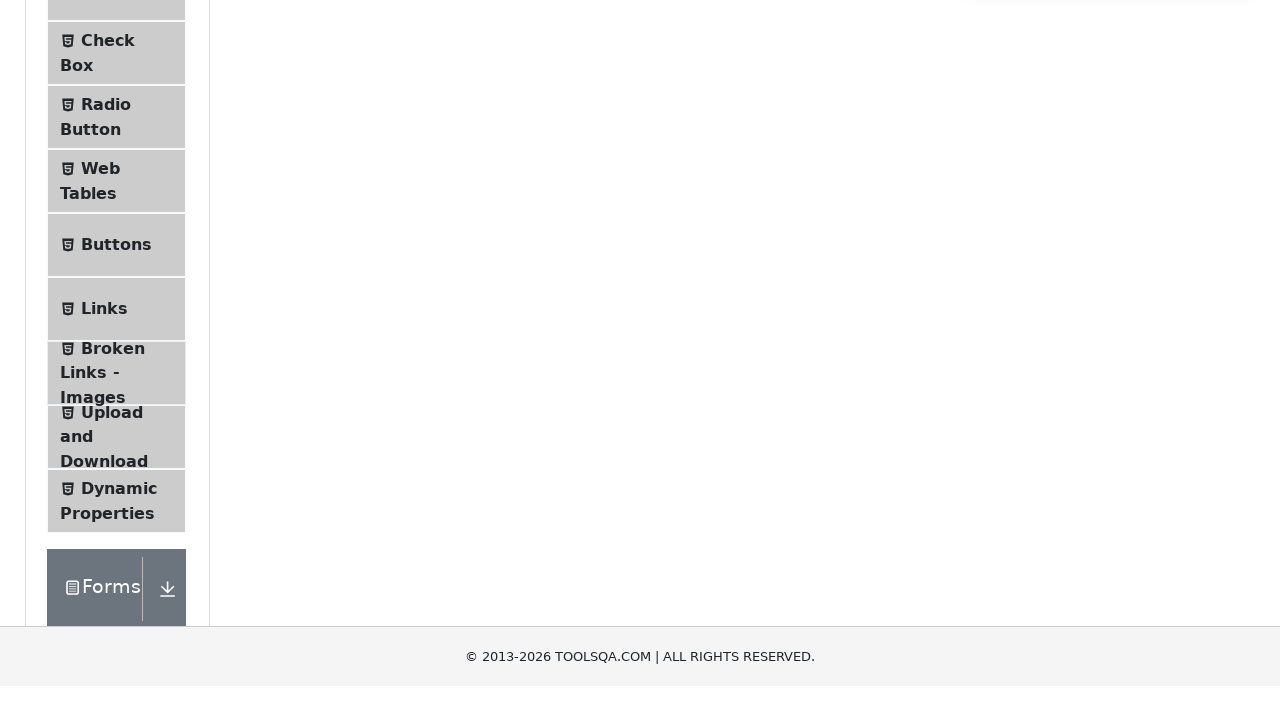

Clicked Text Box tab at (119, 261) on xpath=//span[text()='Text Box']
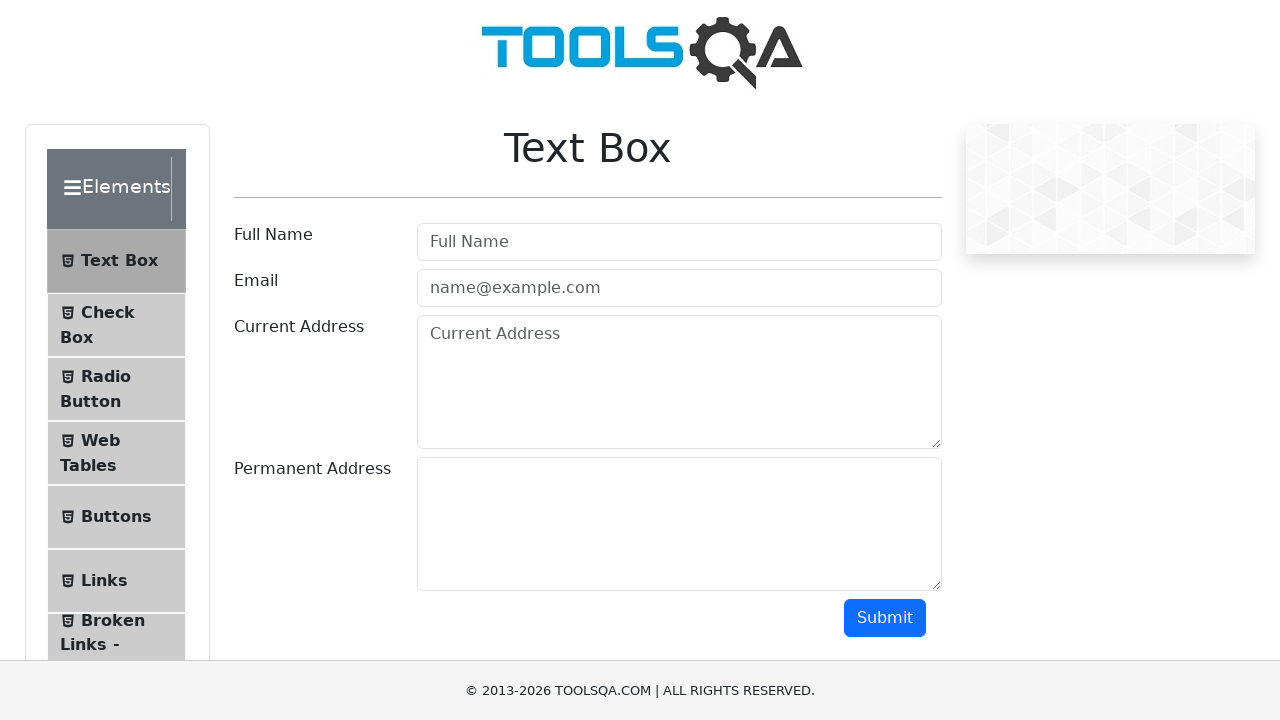

Filled Full Name field with 'Nat' on input[placeholder='Full Name']
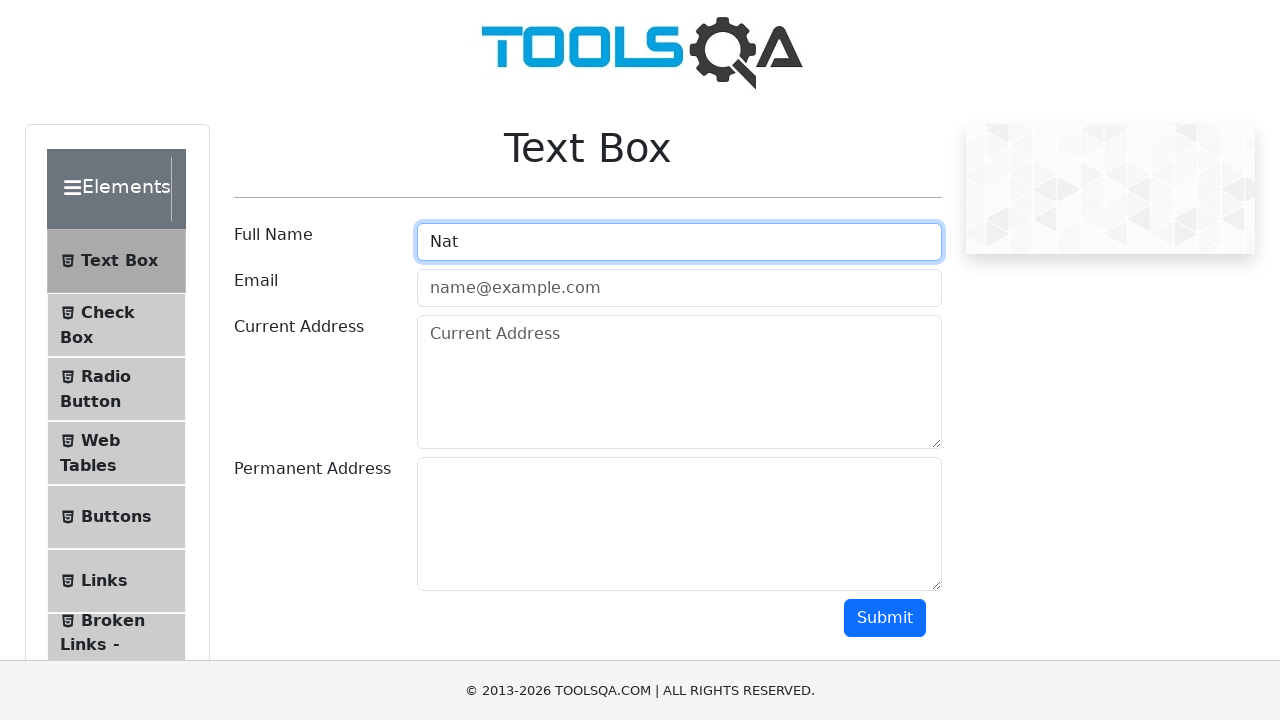

Filled Email field with 'new@new.new' on #userEmail
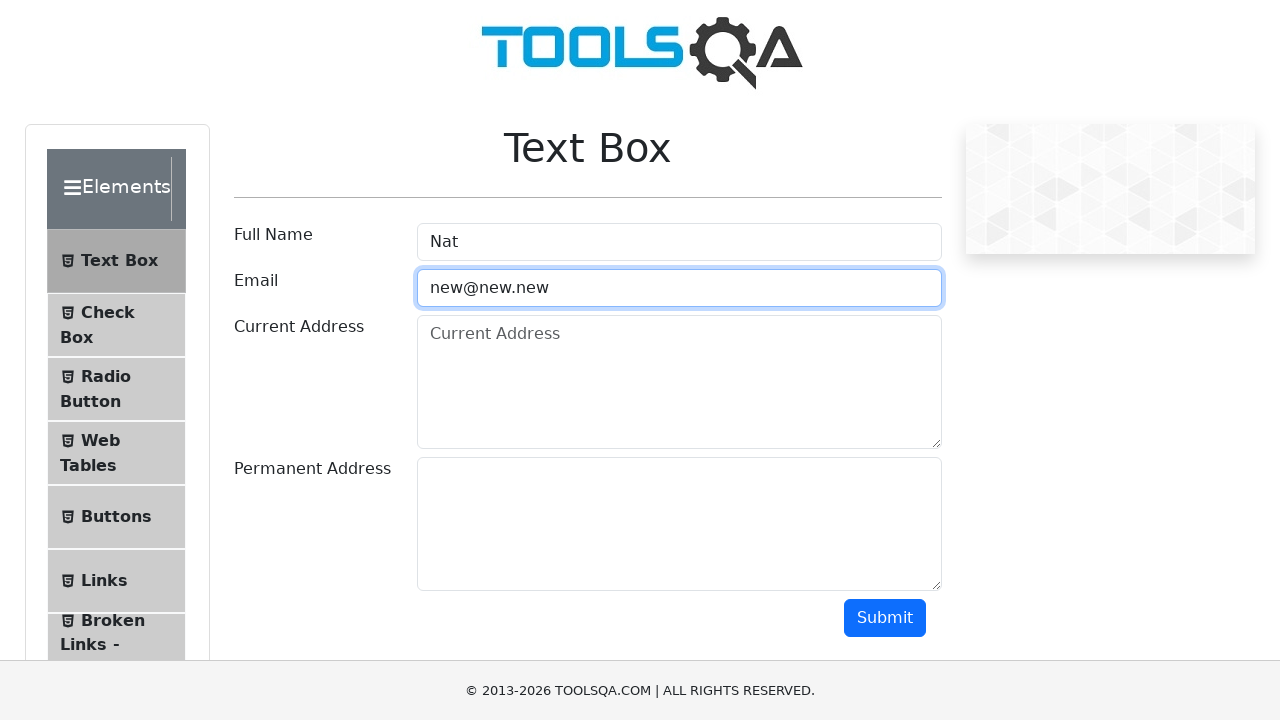

Filled Current Address field with 'USA' on #currentAddress
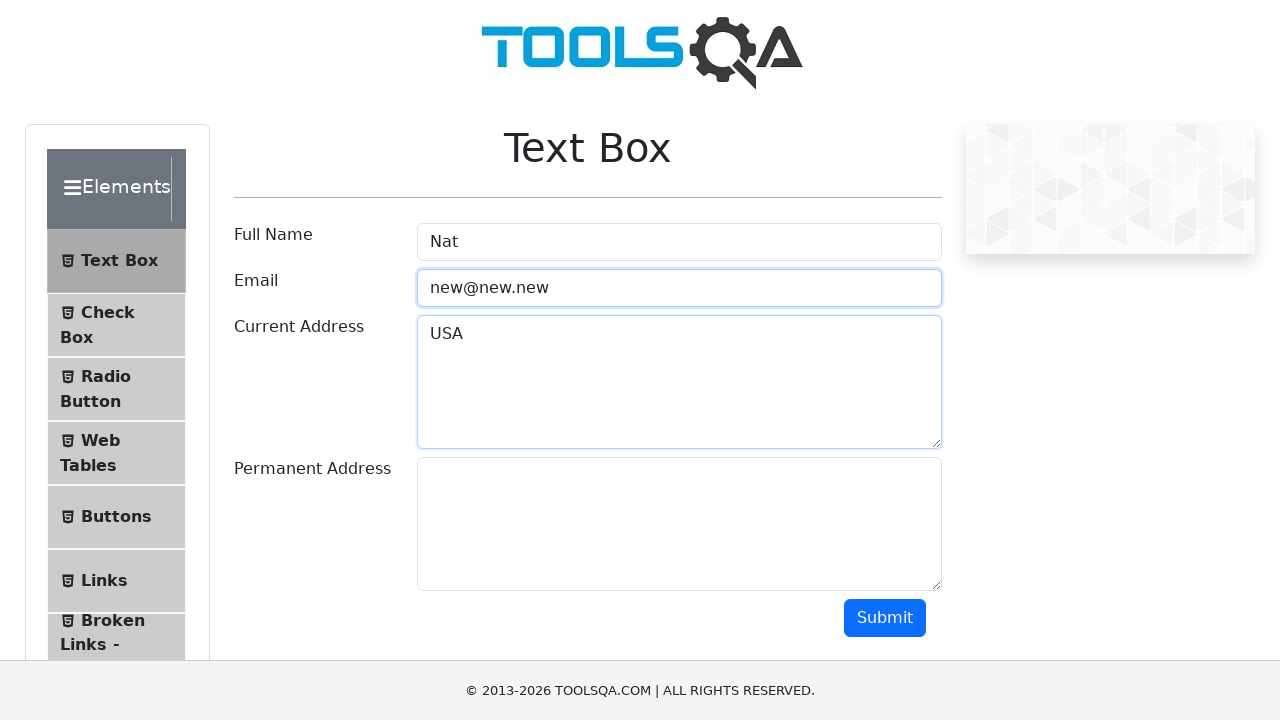

Filled Permanent Address field with 'NY' on #permanentAddress
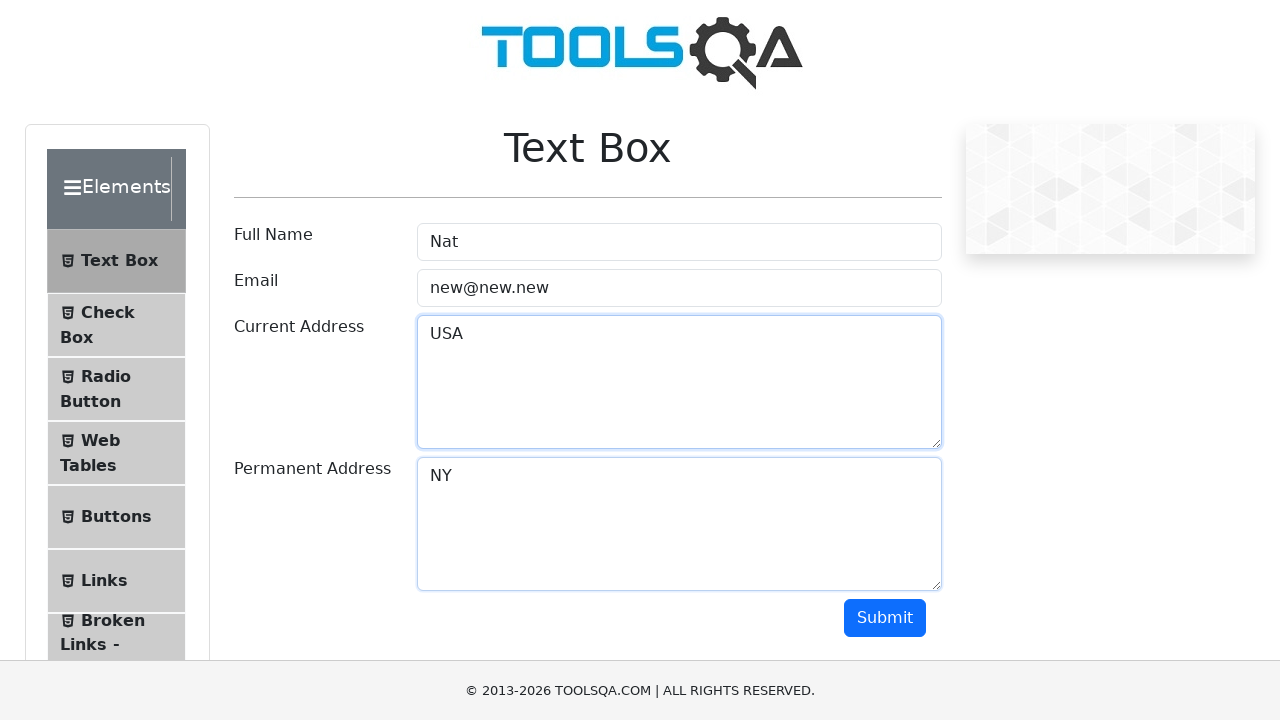

Clicked Submit button at (885, 618) on #submit
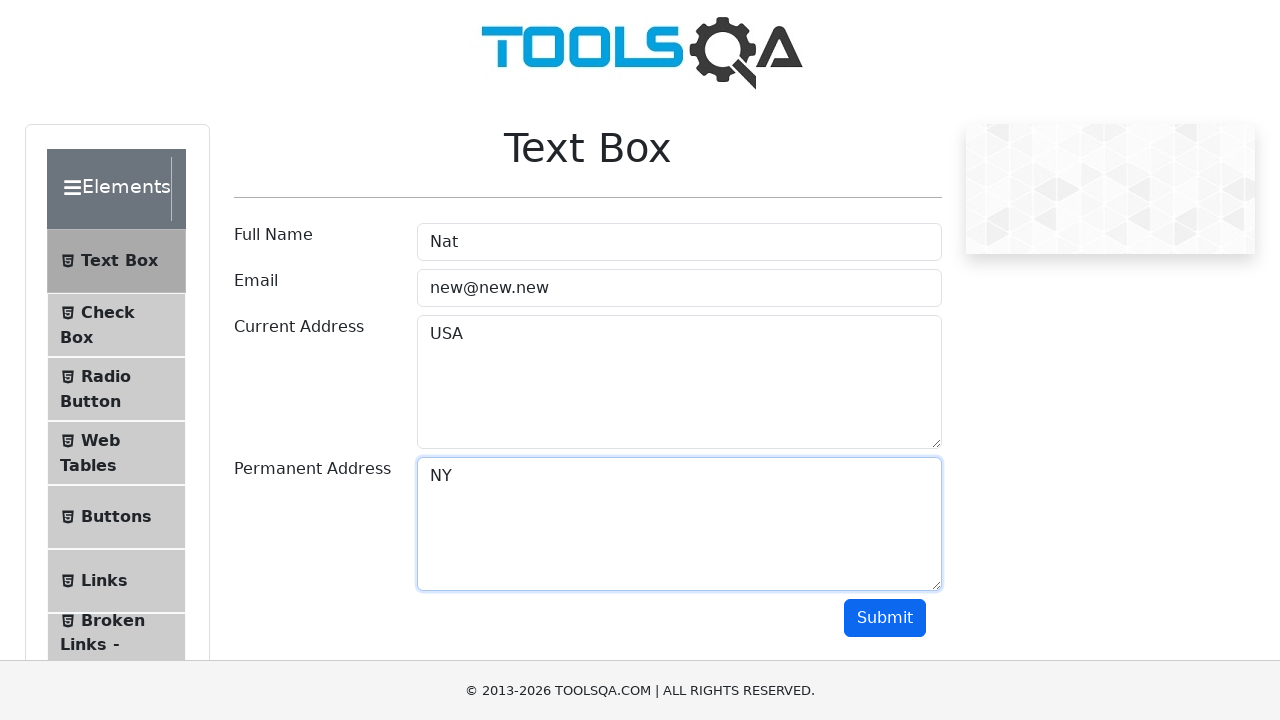

Output section loaded with name field visible
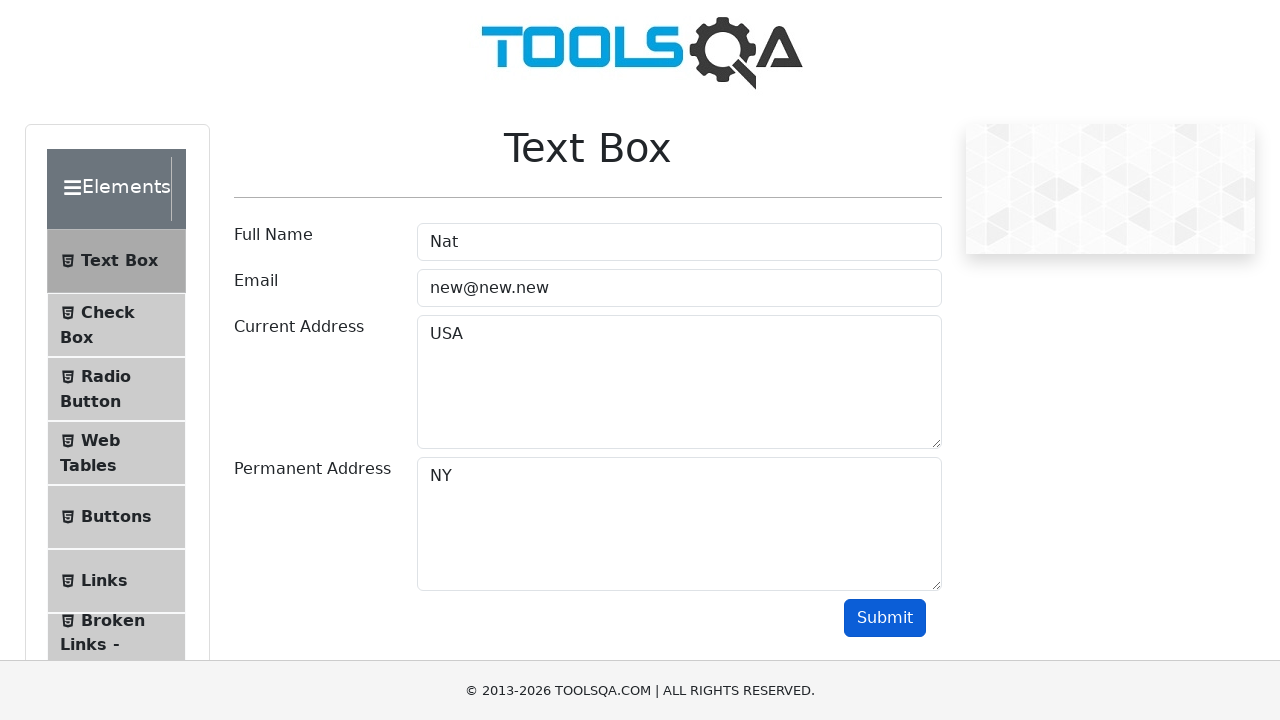

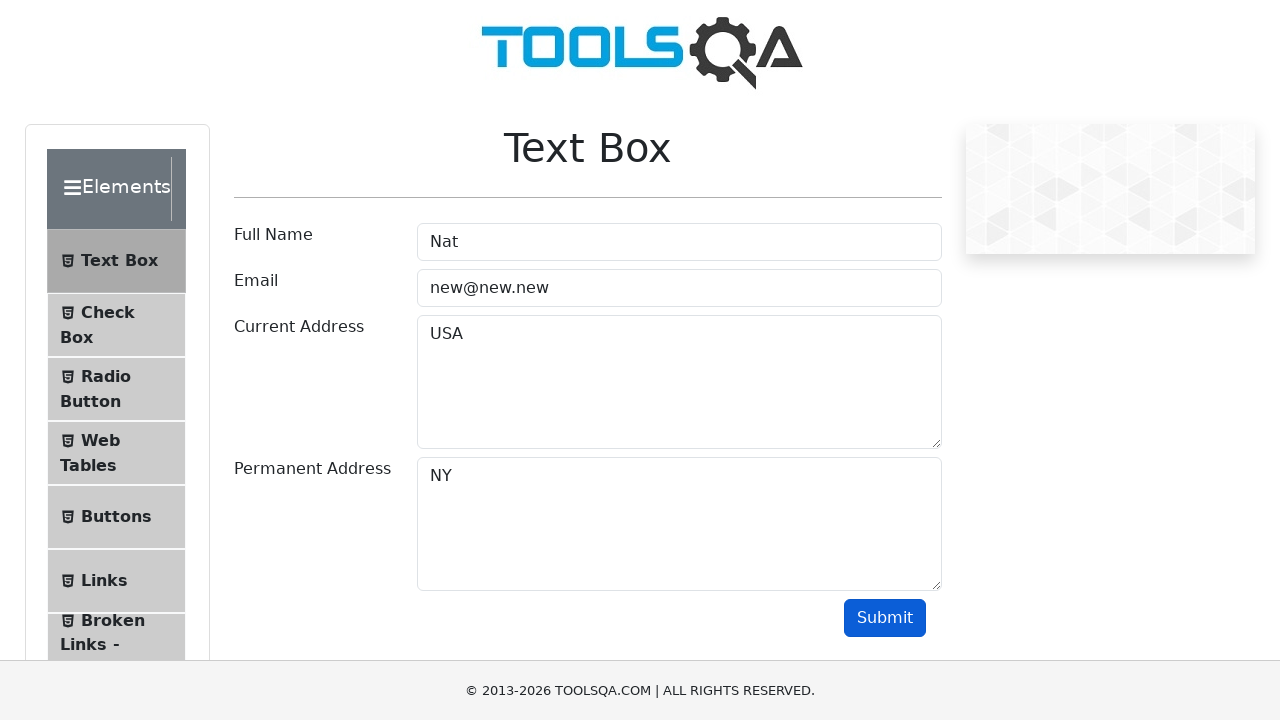